Tests a math challenge form by reading a value from the page, calculating the answer using a logarithmic formula, filling in the result, checking required checkboxes/radio buttons, and submitting the form.

Starting URL: http://suninjuly.github.io/math.html

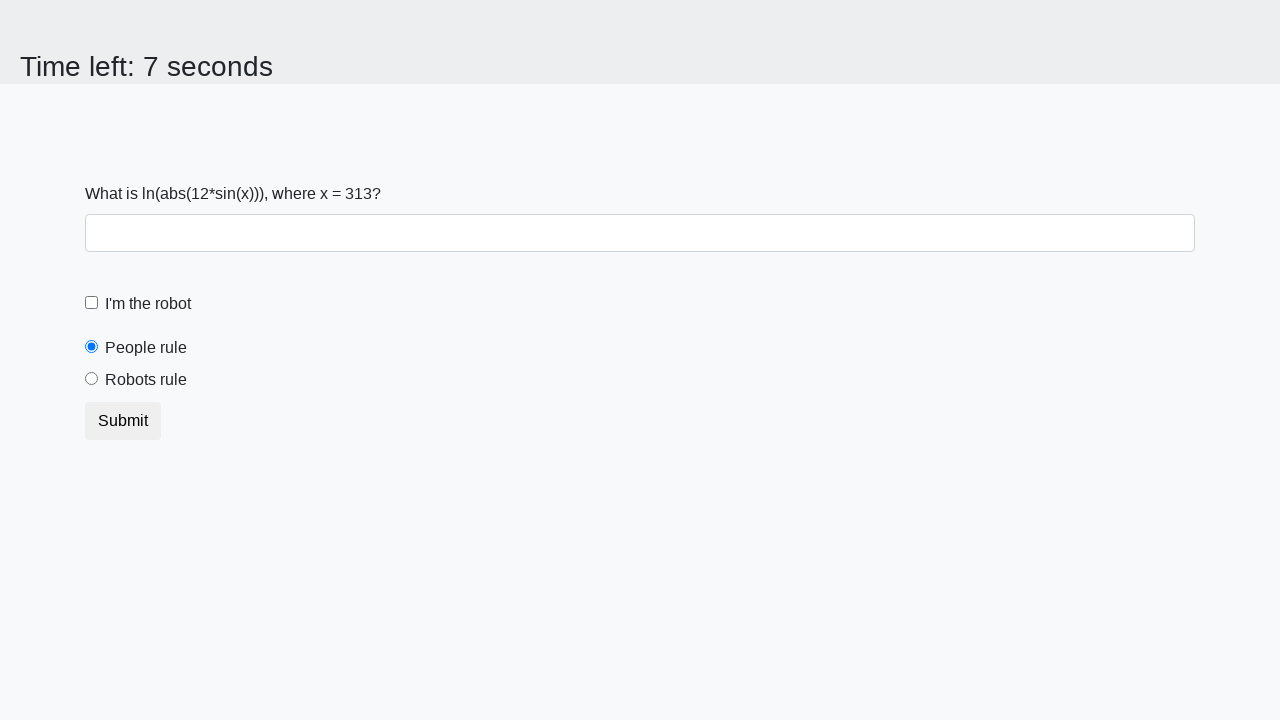

Retrieved x value from page element #input_value
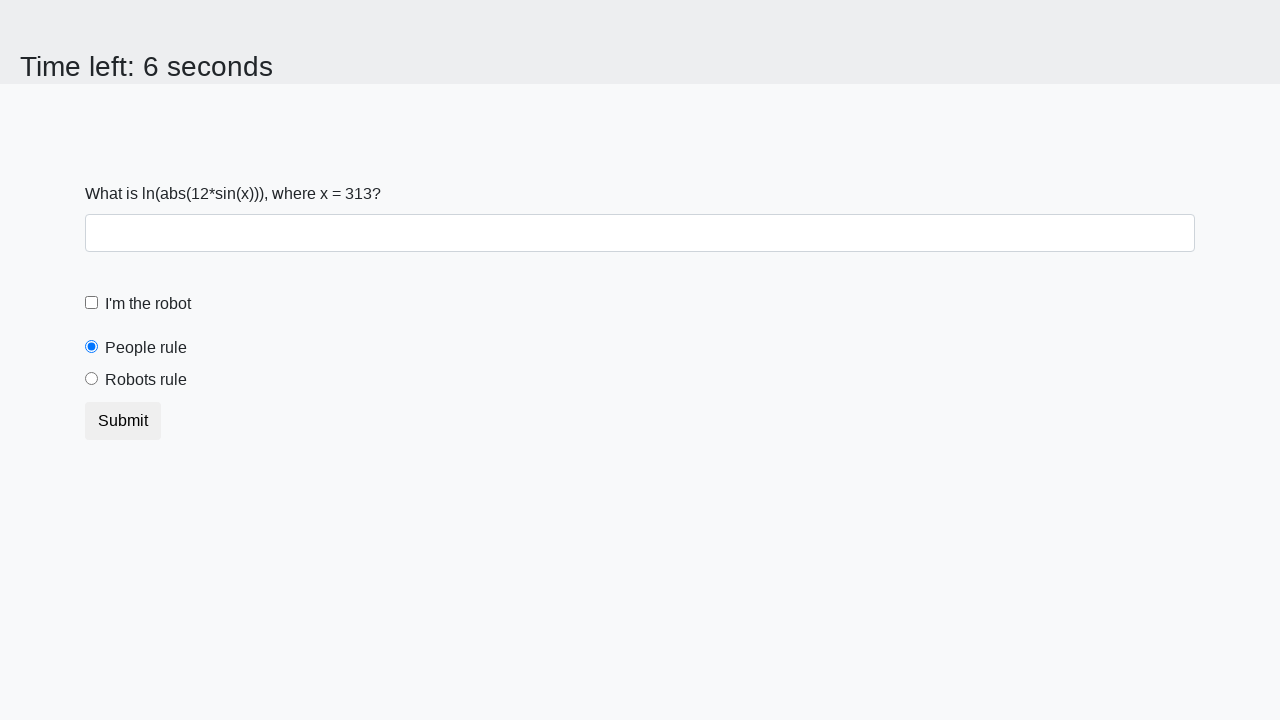

Calculated logarithmic formula result: 2.3977237928607593
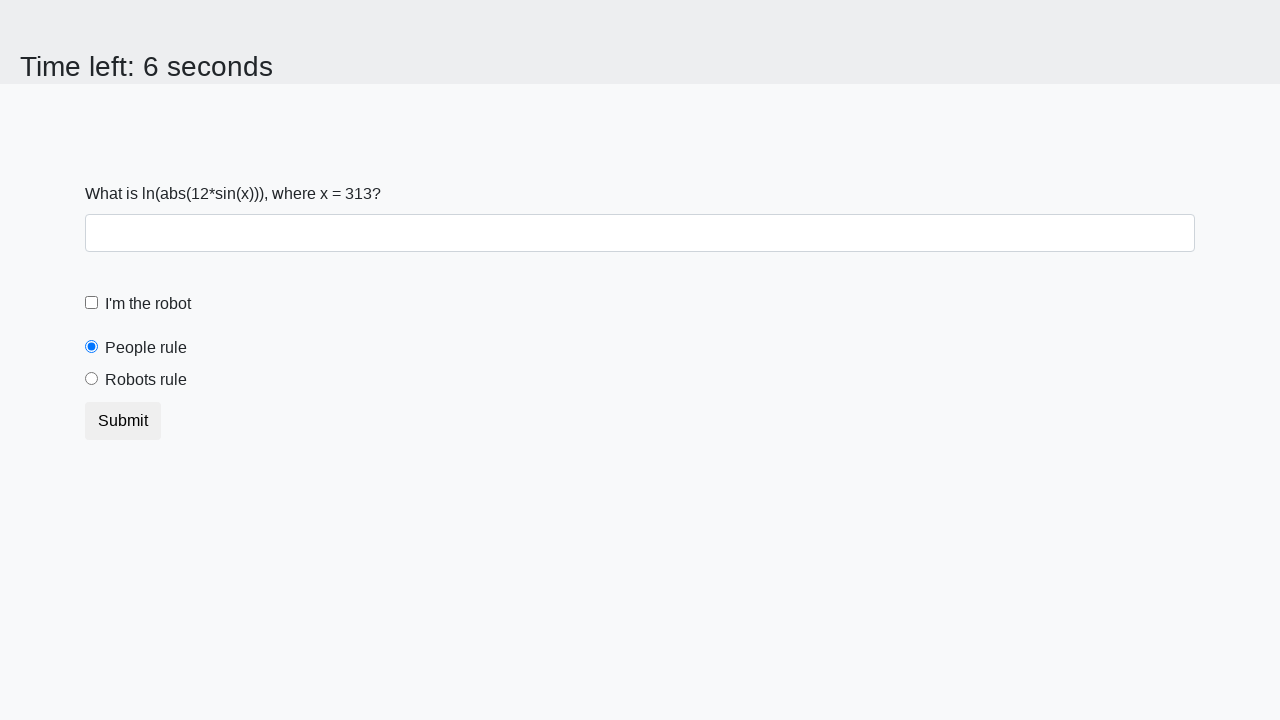

Filled answer field with calculated value on #answer
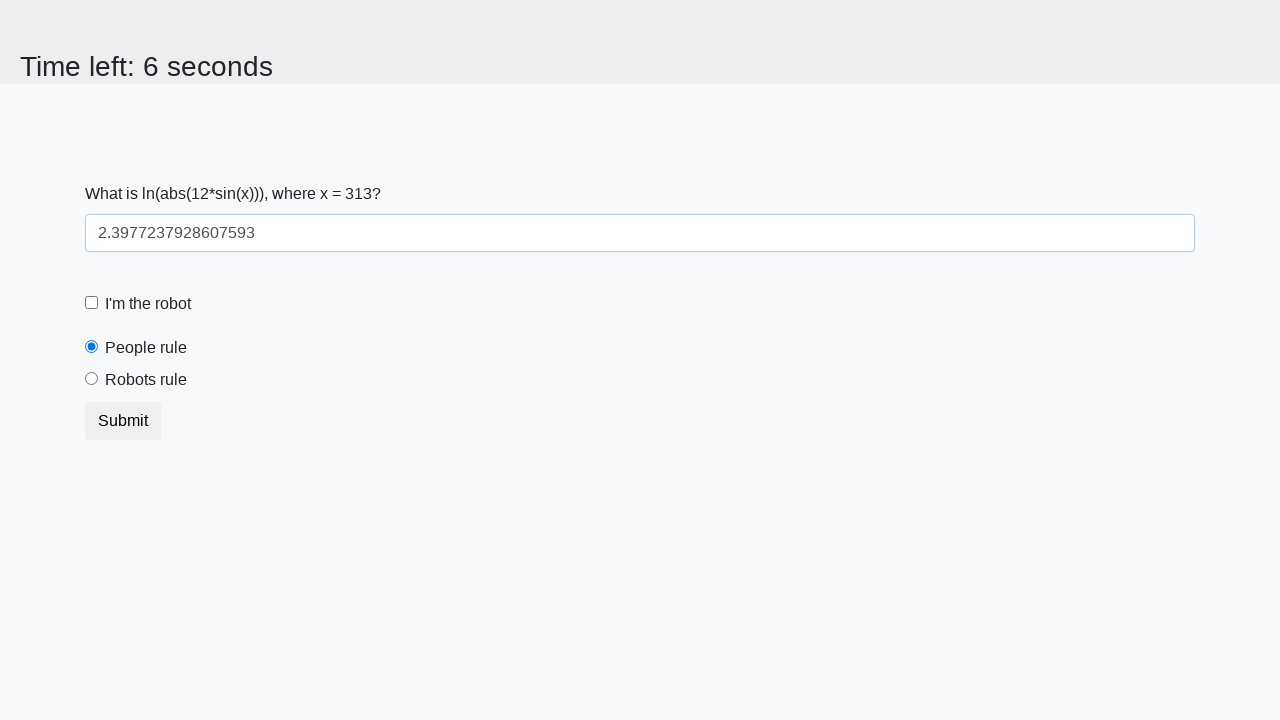

Clicked robot checkbox to enable it at (92, 303) on #robotCheckbox
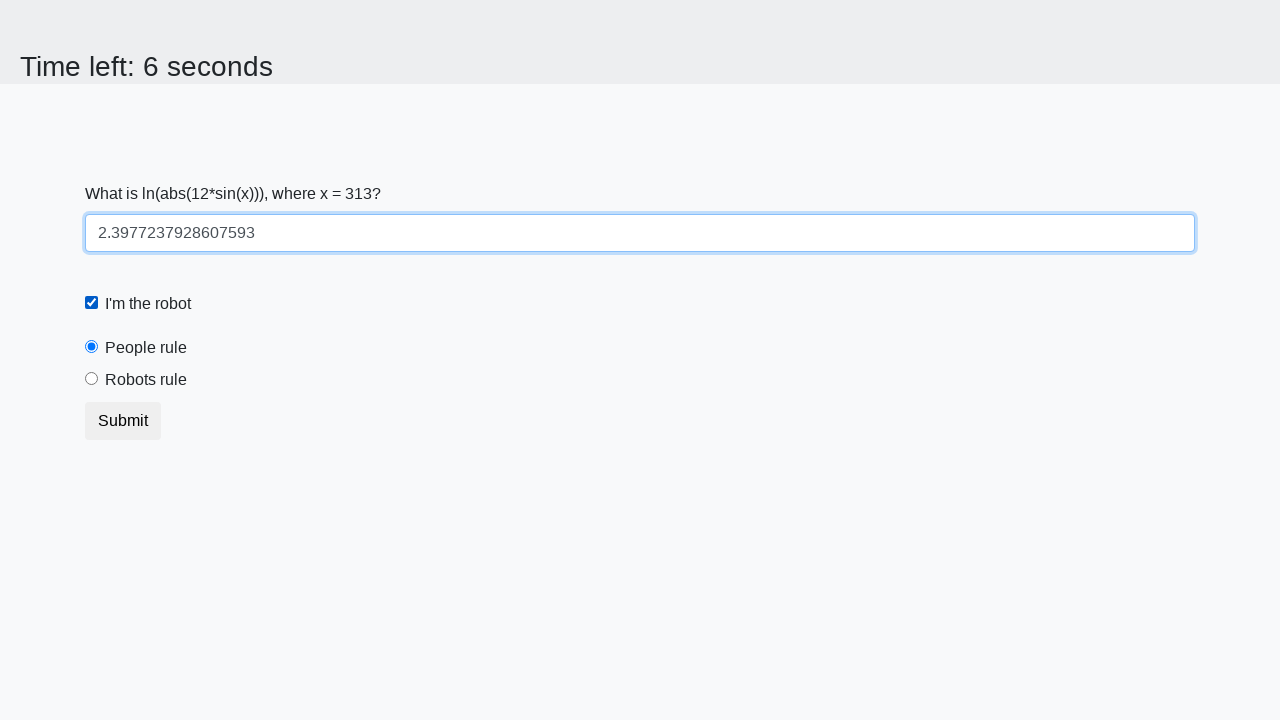

Selected 'robots rule' radio button at (92, 379) on #robotsRule
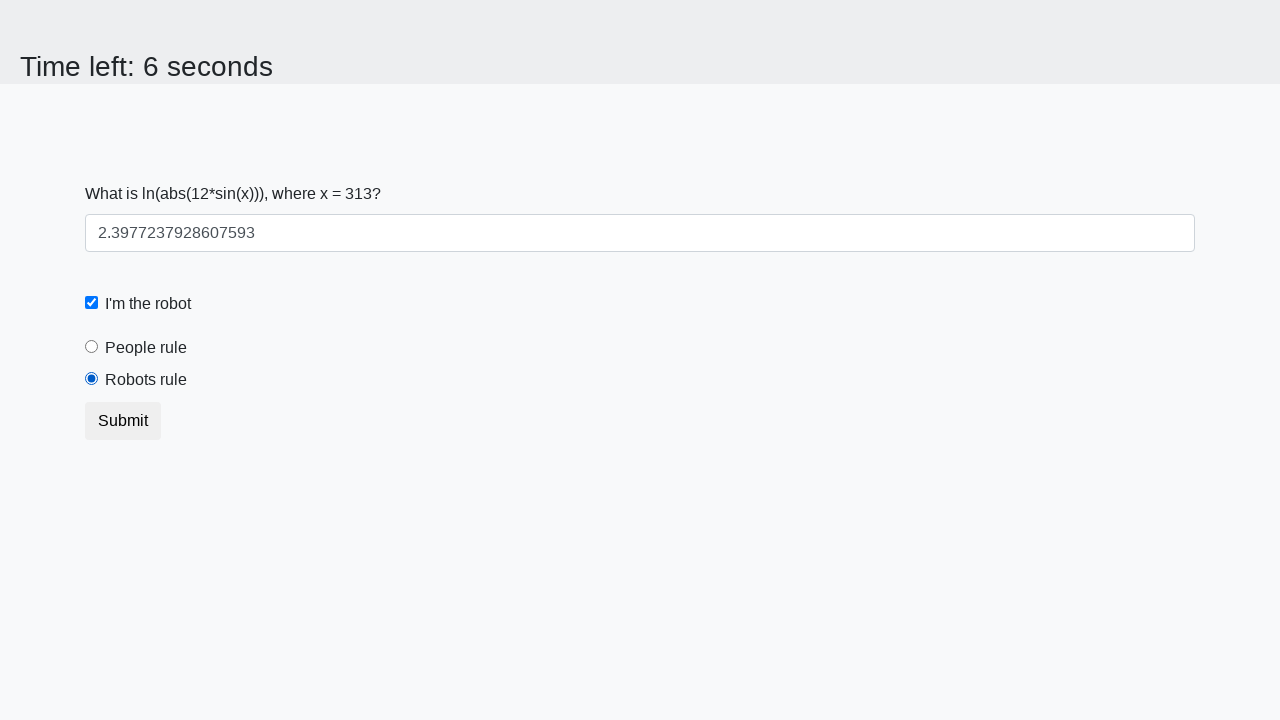

Clicked submit button to submit the form at (123, 421) on button.btn.btn-default
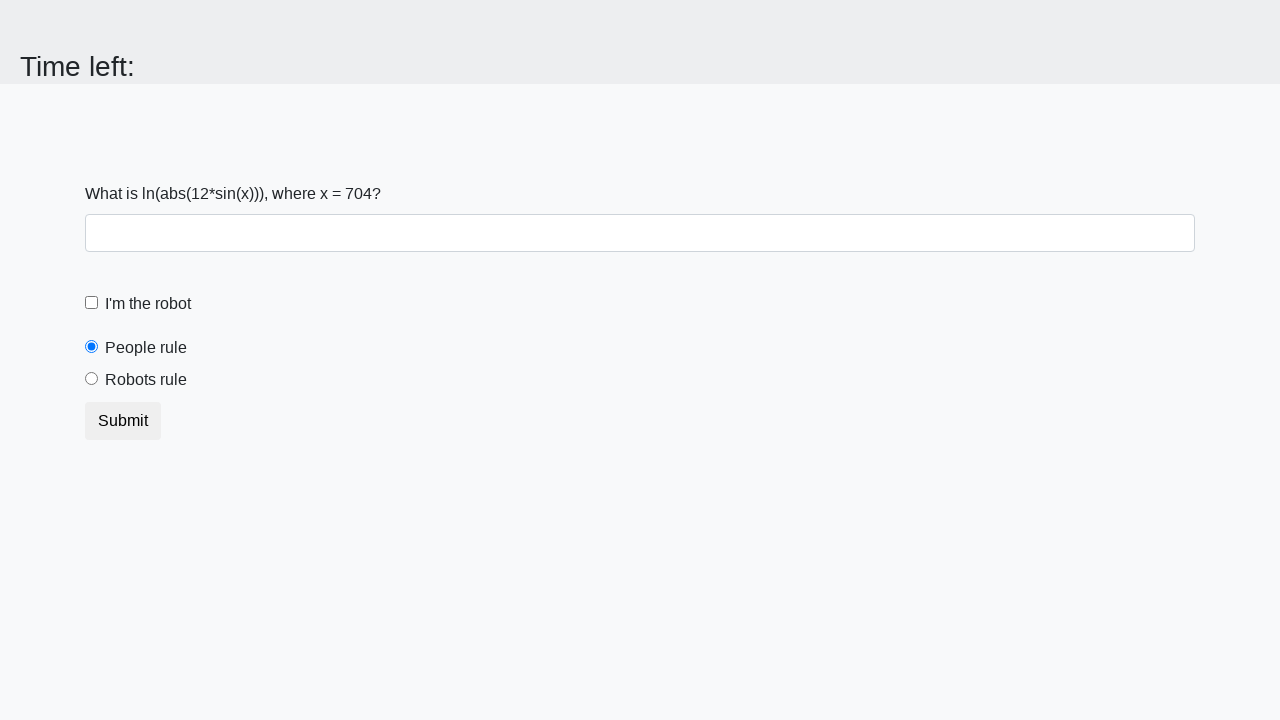

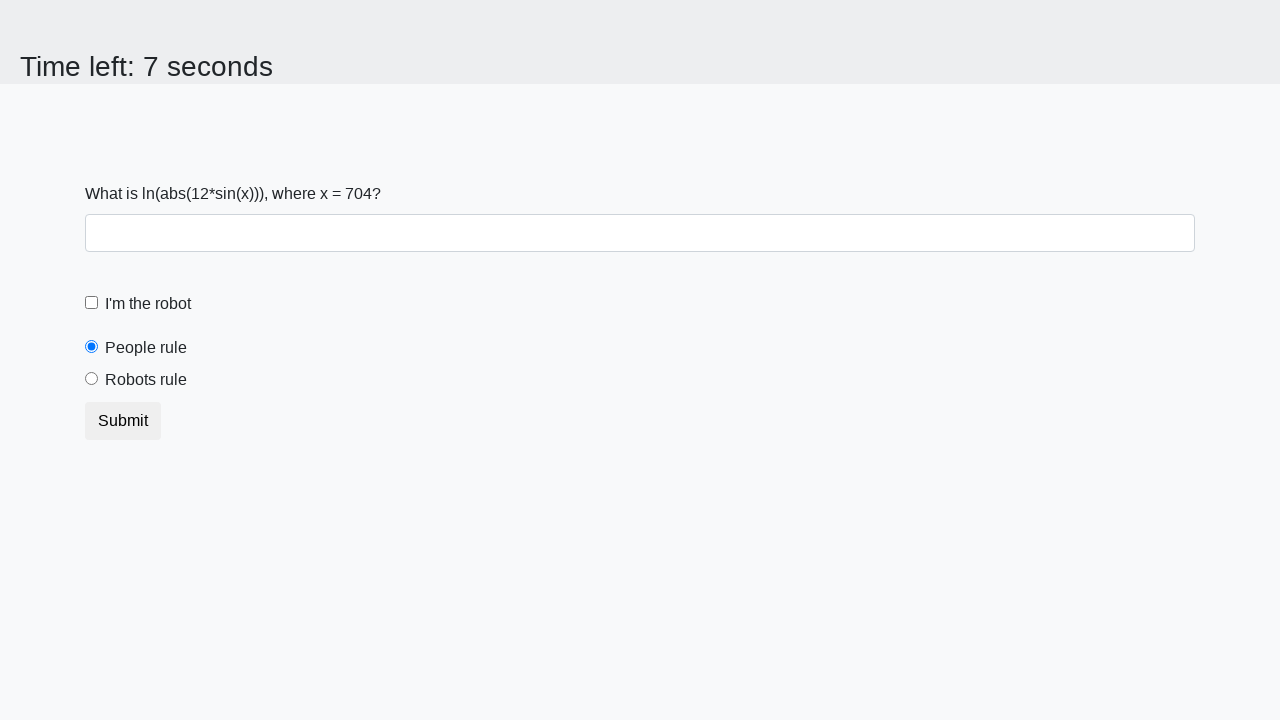